Tests dynamic dropdown for selecting origin and destination stations for flight booking

Starting URL: https://rahulshettyacademy.com/dropdownsPractise/

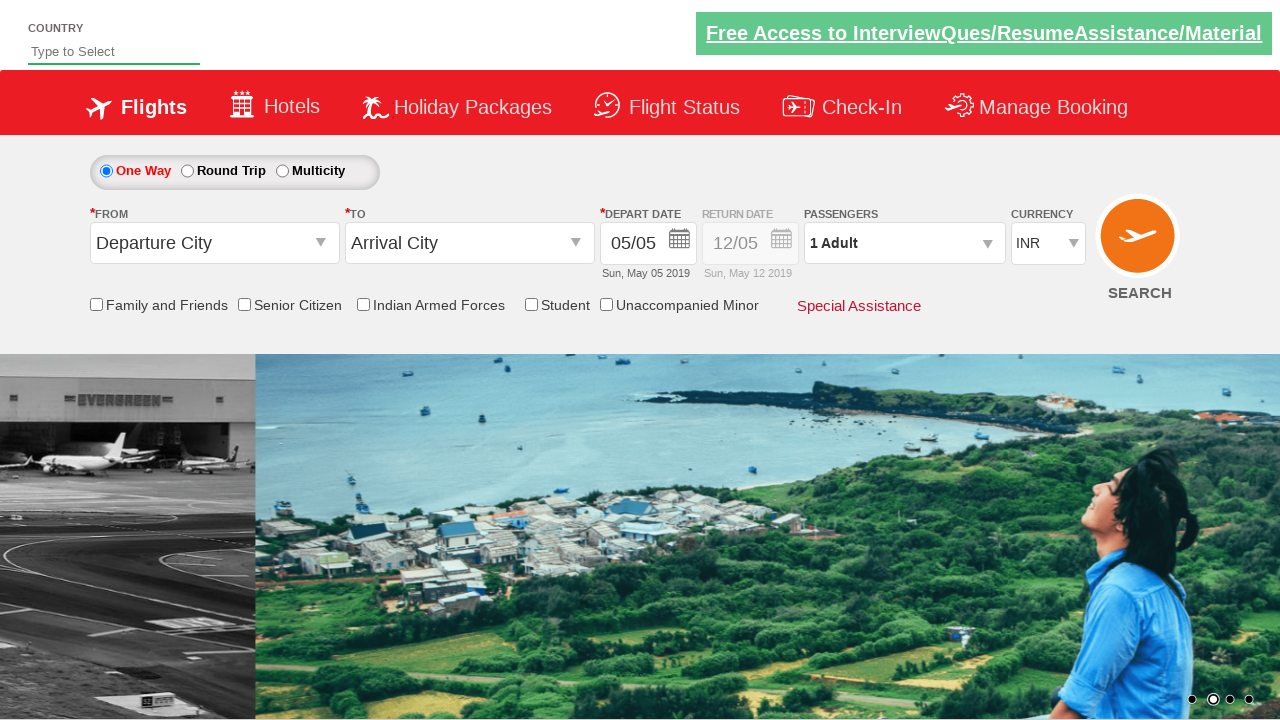

Clicked on origin station dropdown at (323, 244) on #ctl00_mainContent_ddl_originStation1_CTXTaction
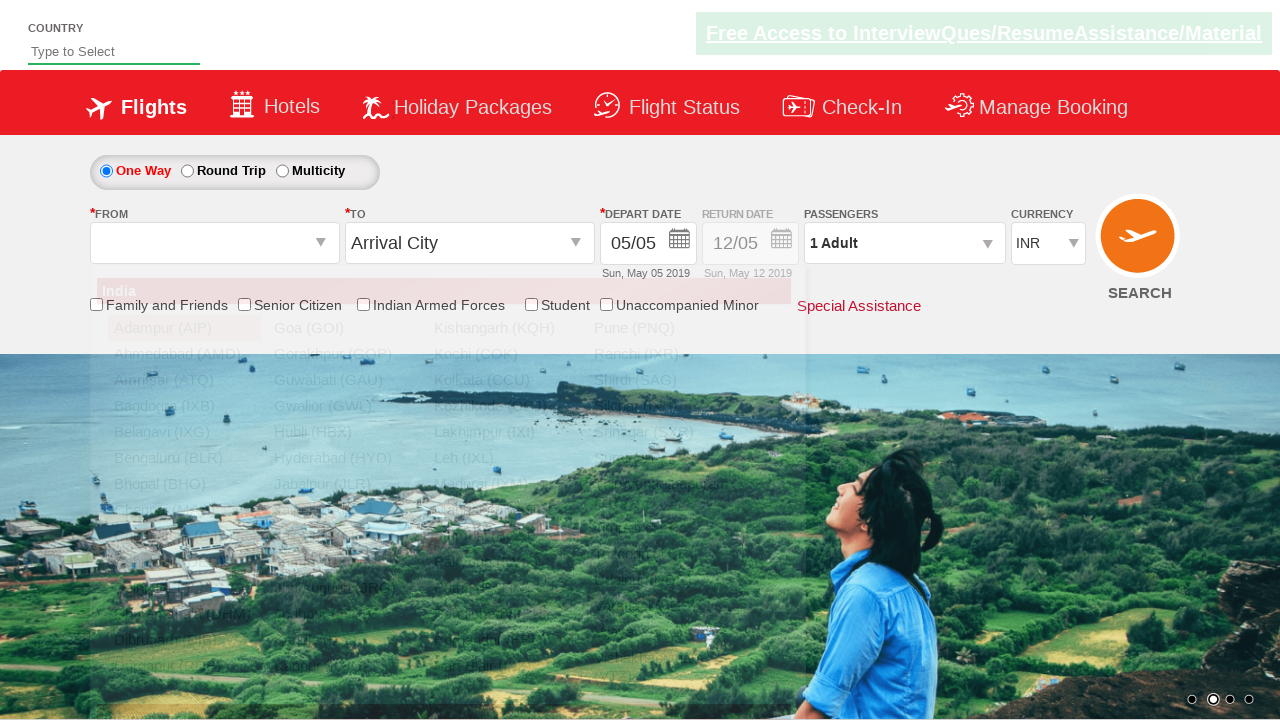

Selected Coimbatore (CJB) as origin station at (184, 536) on xpath=//a[@text='Coimbatore (CJB)']
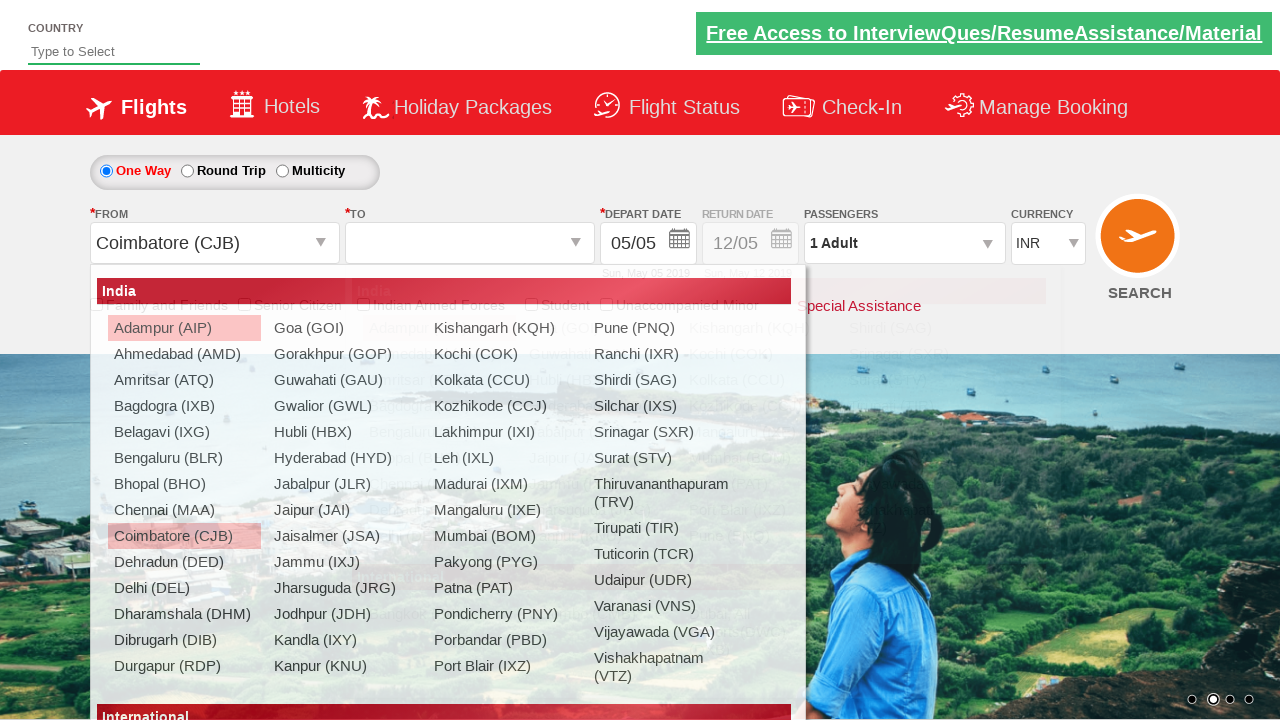

Waited 2 seconds for origin selection to register
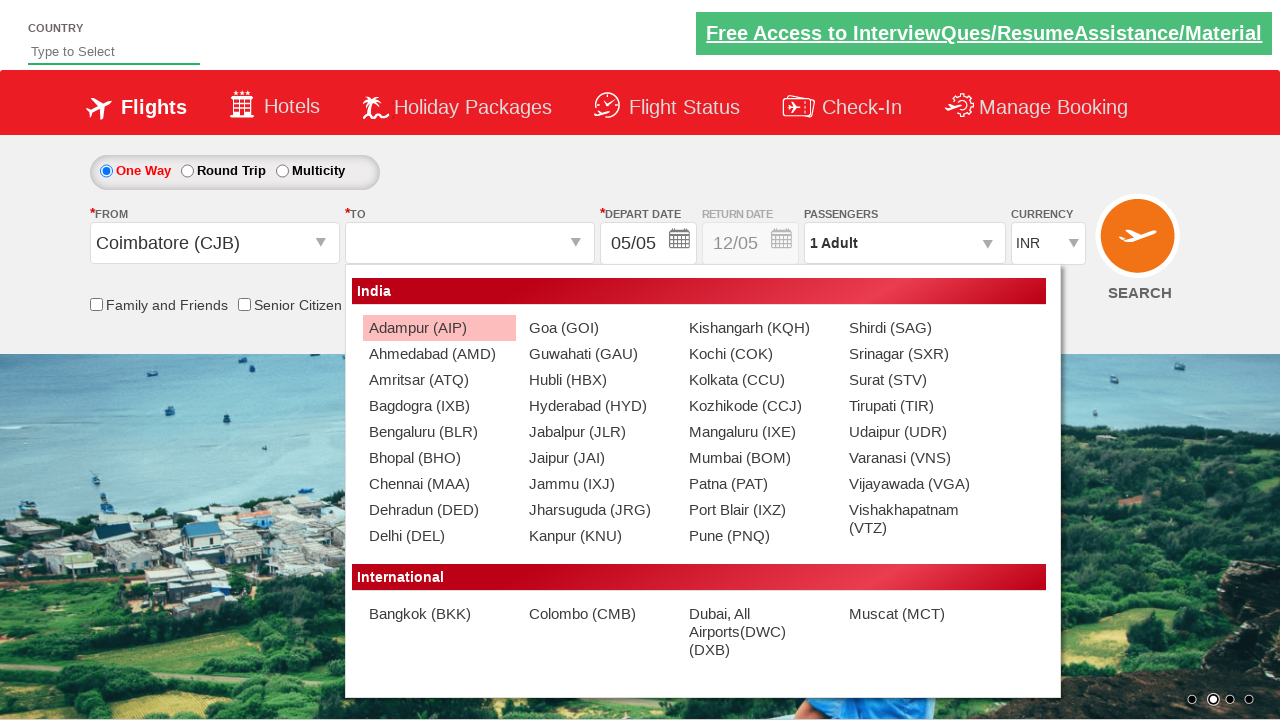

Clicked on destination station dropdown at (470, 243) on input#ctl00_mainContent_ddl_destinationStation1_CTXT
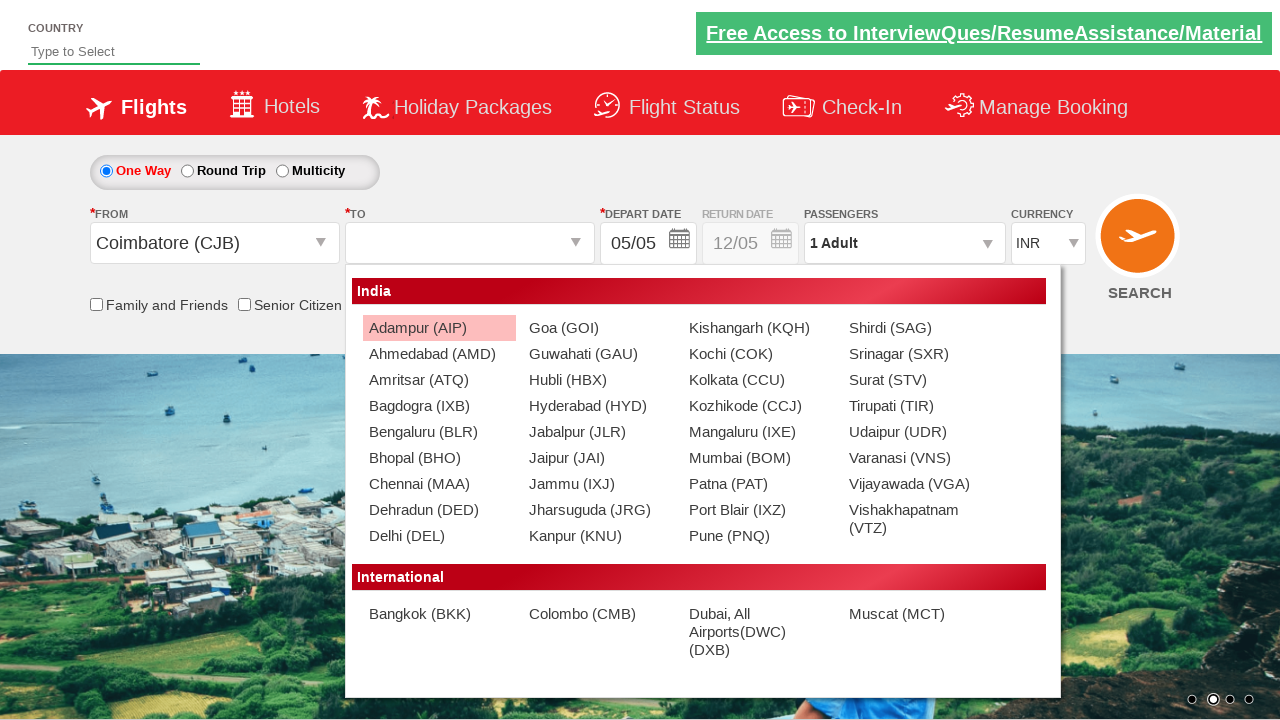

Selected Bangalore (BLR) as destination station at (439, 432) on xpath=//div[@id='ctl00_mainContent_ddl_destinationStation1_CTNR']//a[@value='BLR
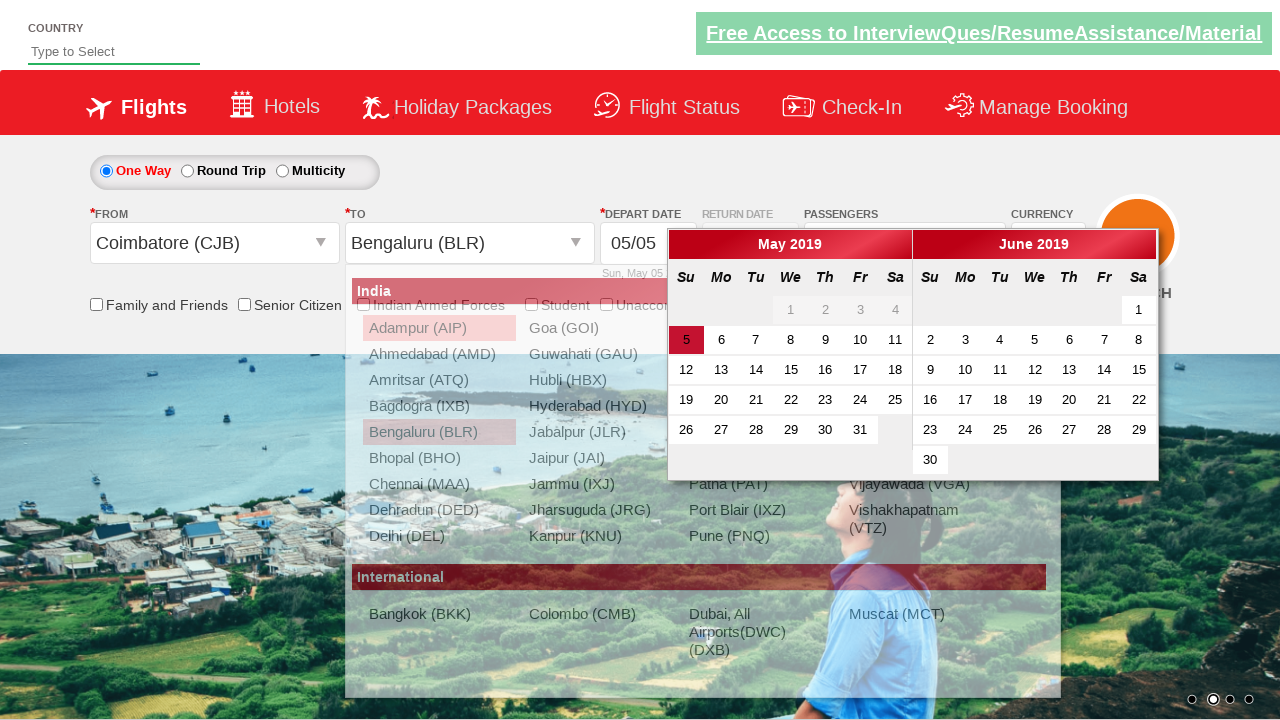

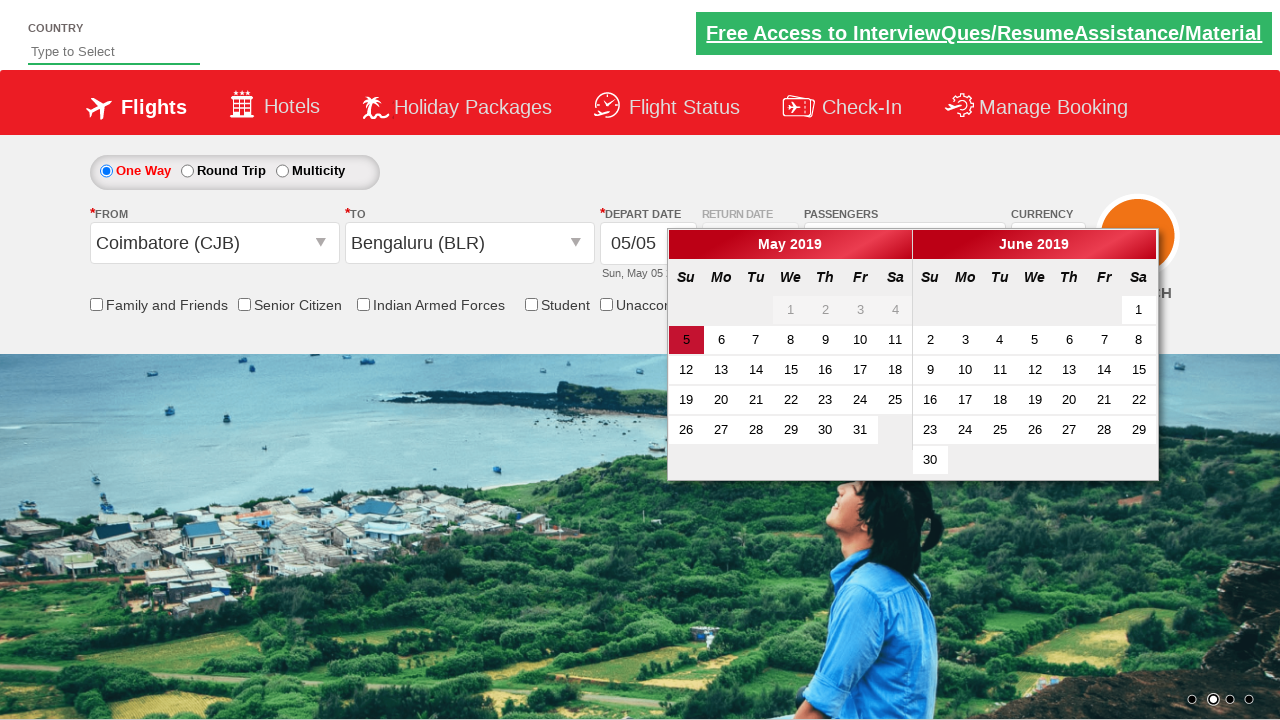